Tests a registration form by filling in personal details including first name, last name, address, email, phone number, selecting gender, and checking hobbies checkbox on a demo automation practice site.

Starting URL: https://demo.automationtesting.in/Register.html

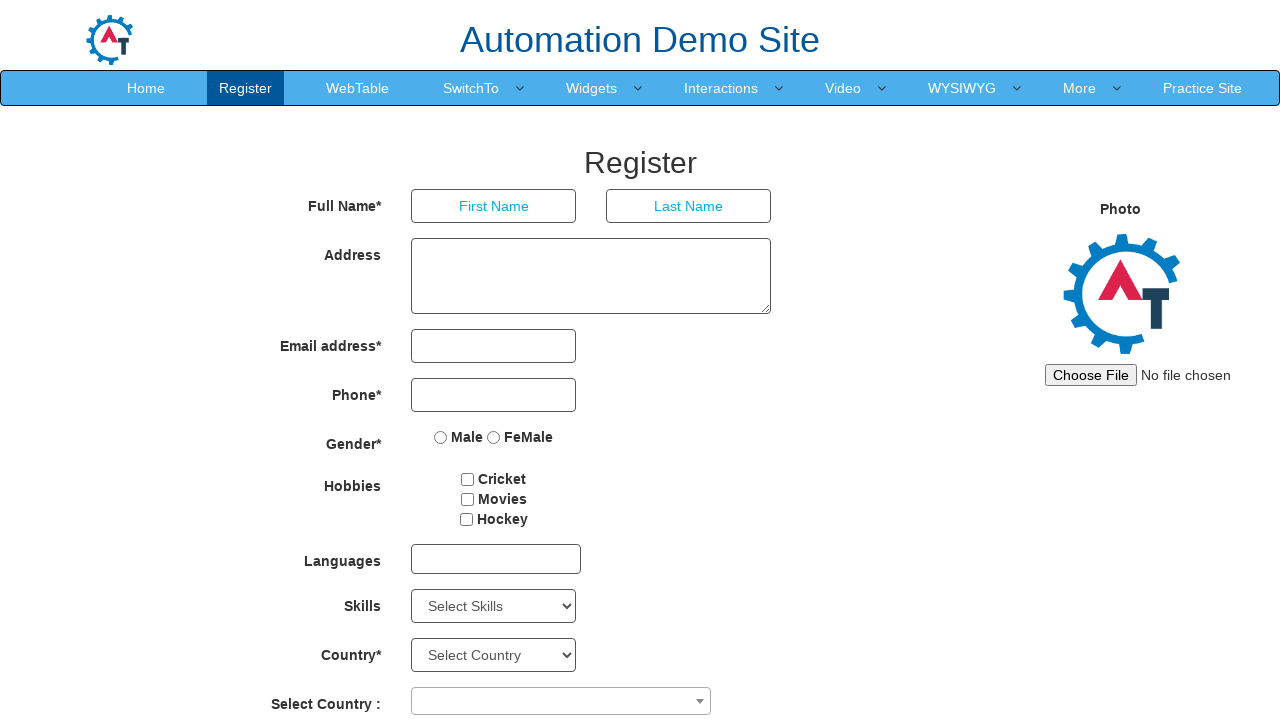

Filled first name field with 'Marcus' on input[placeholder='First Name']
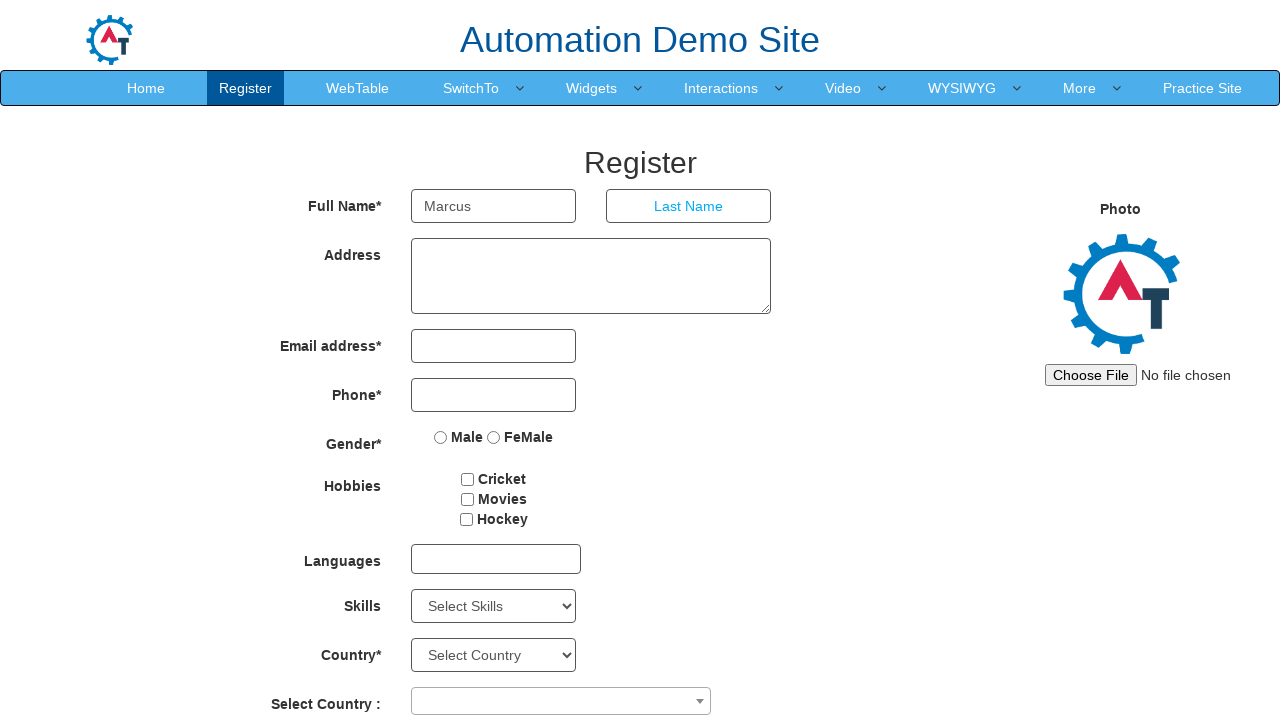

Filled last name field with 'Thompson' on input[placeholder='Last Name']
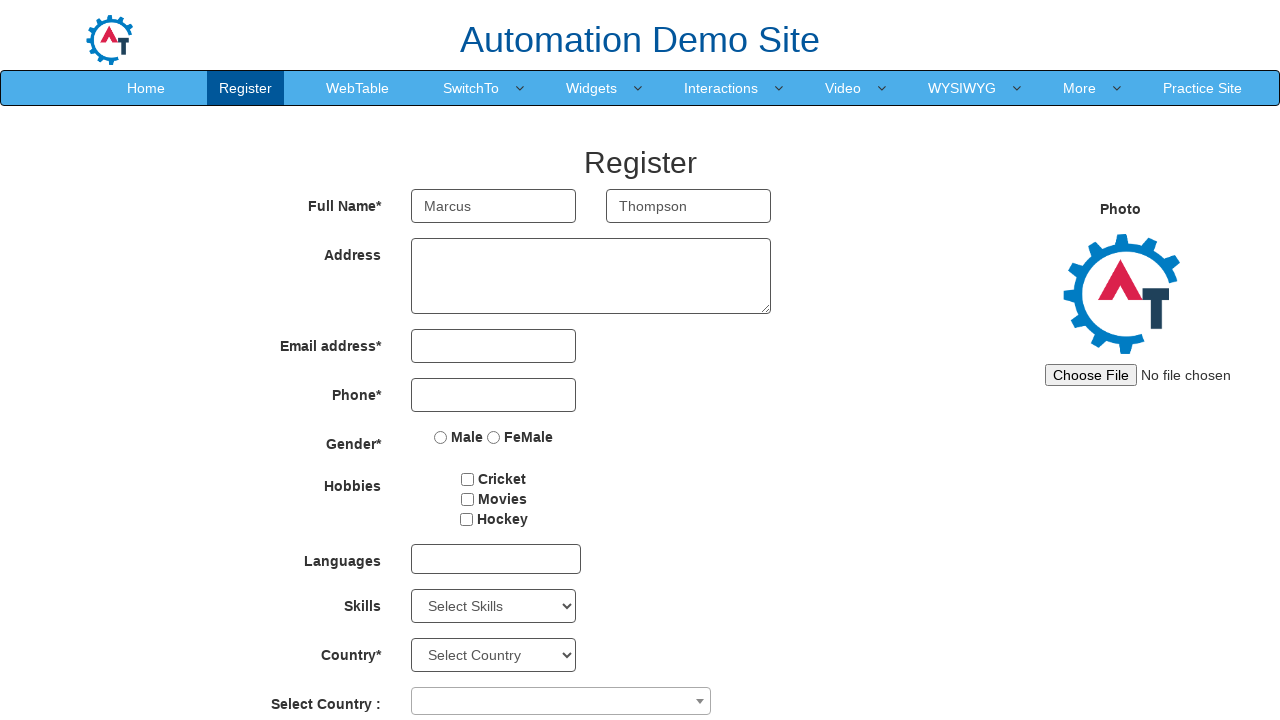

Filled address field with '742 Evergreen Terrace, Springfield IL 62701' on textarea[rows='3']
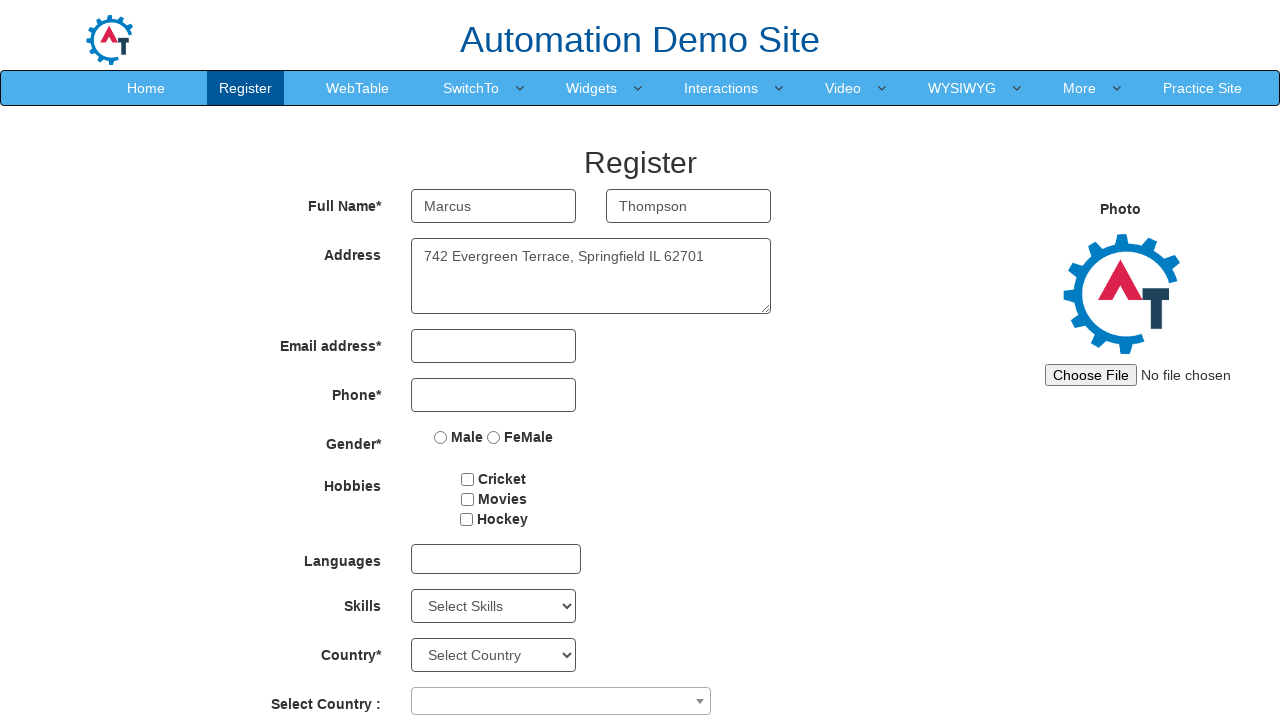

Filled email field with 'marcus.thompson@example.com' on input[type='email']
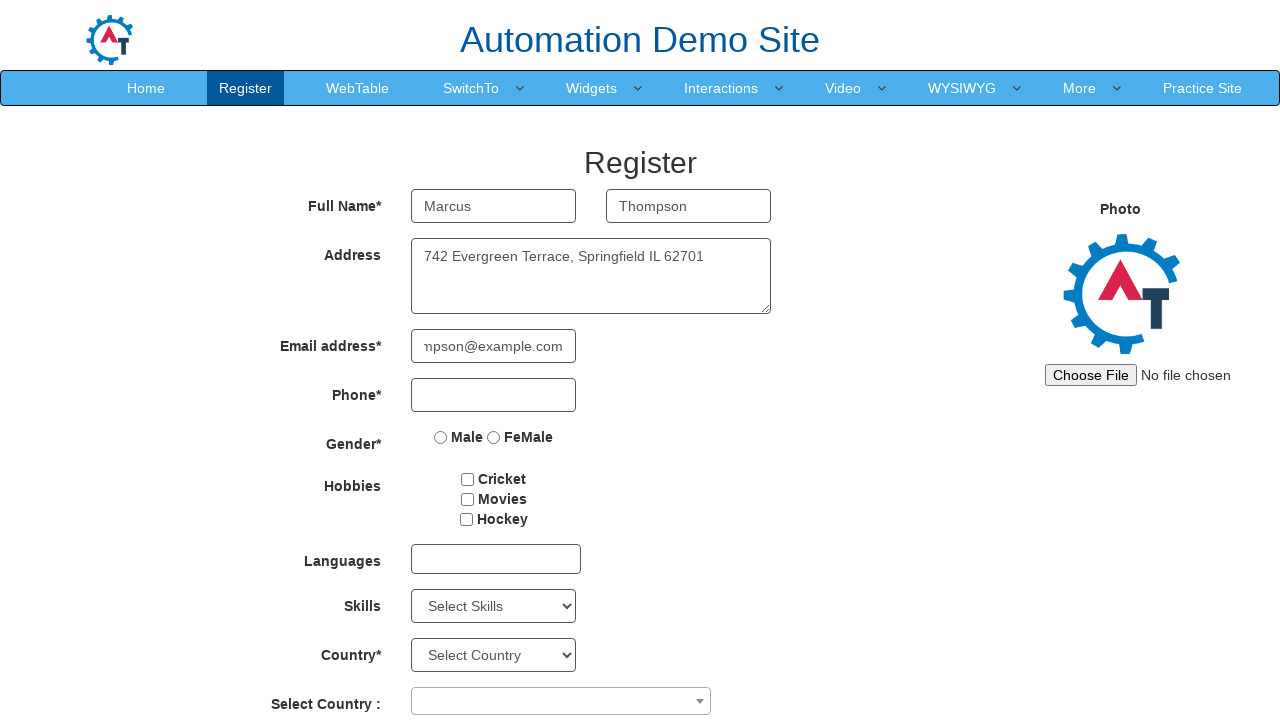

Filled phone number field with '5551234567' on input[type='tel']
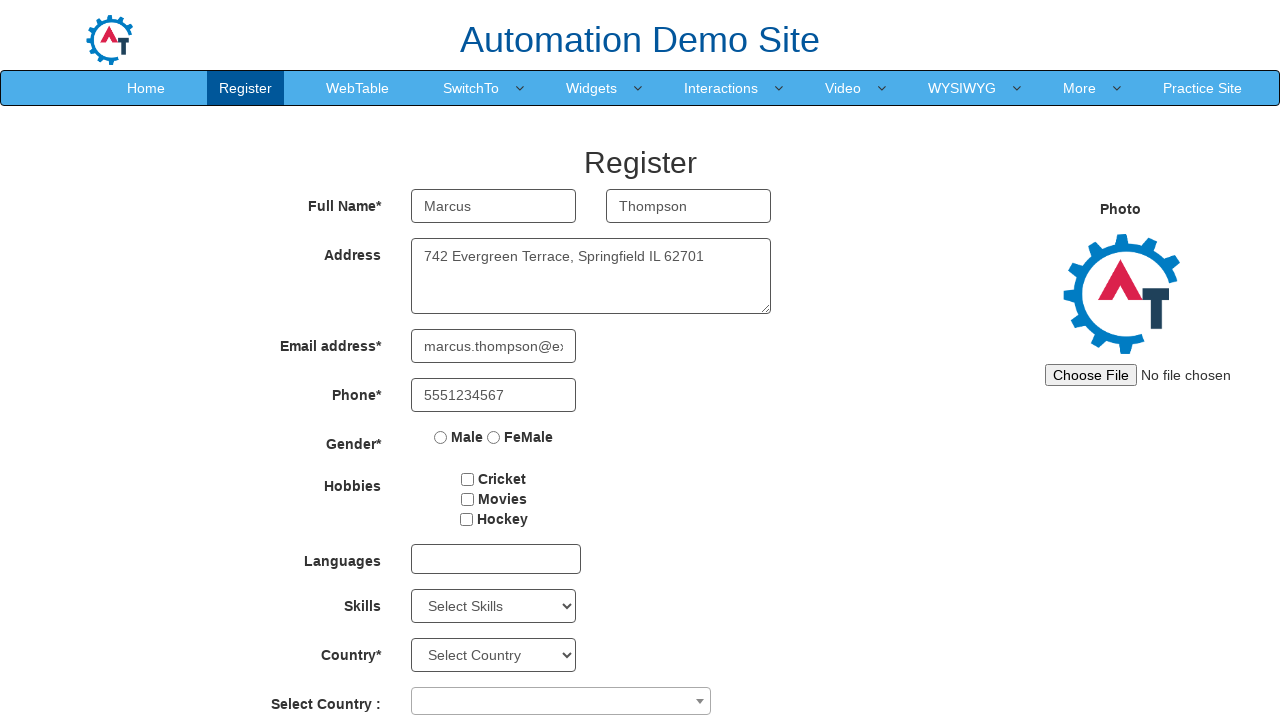

Selected gender (Male radio button) at (441, 437) on input[type='radio']
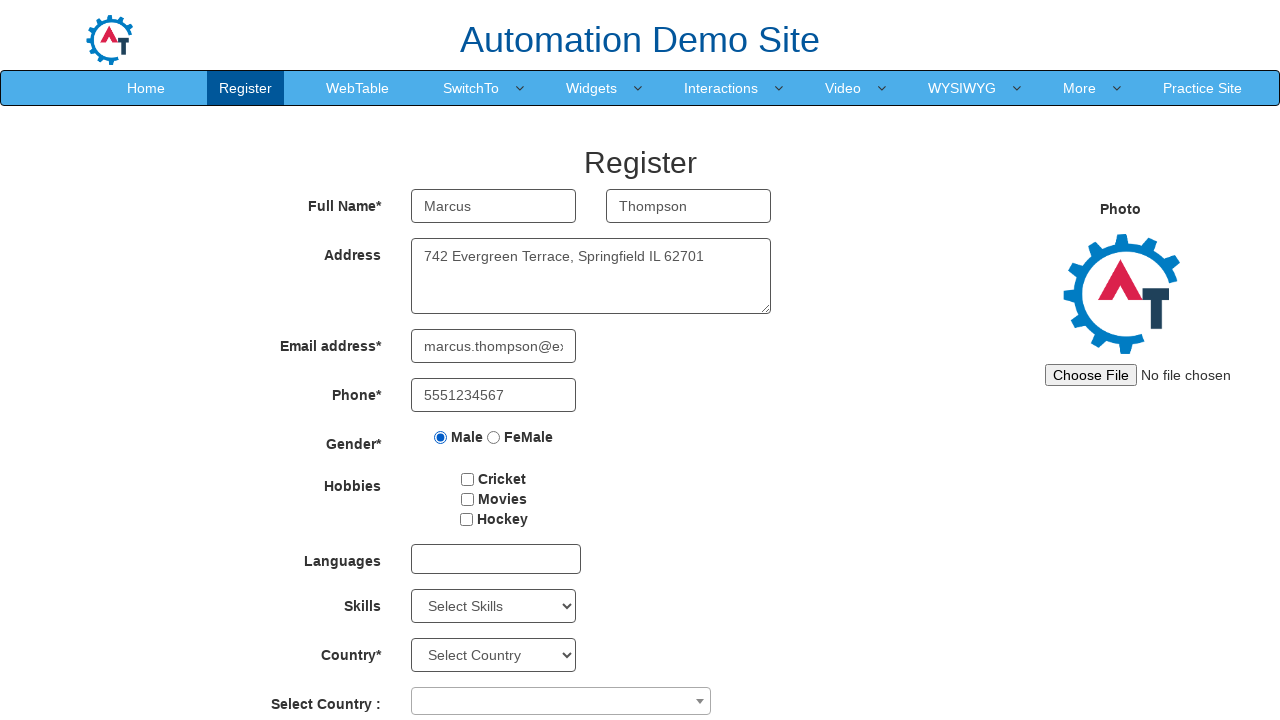

Selected hobbies (first checkbox) at (468, 479) on input[type='checkbox']
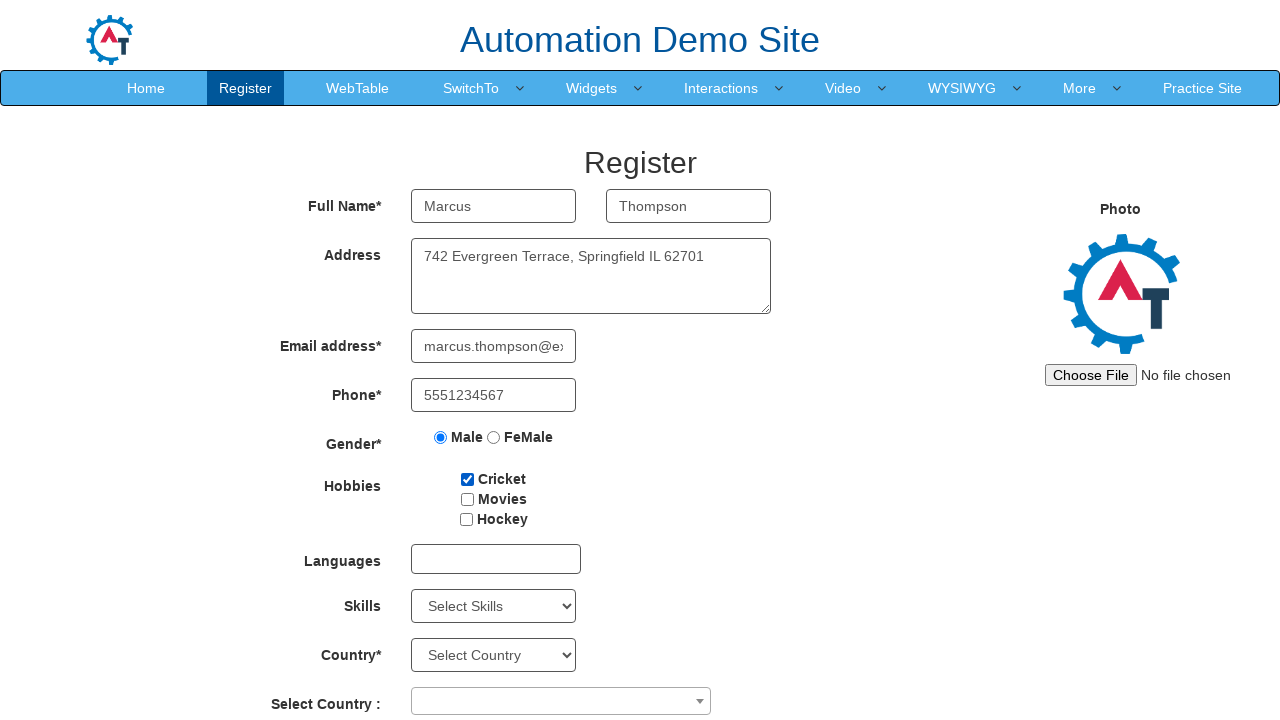

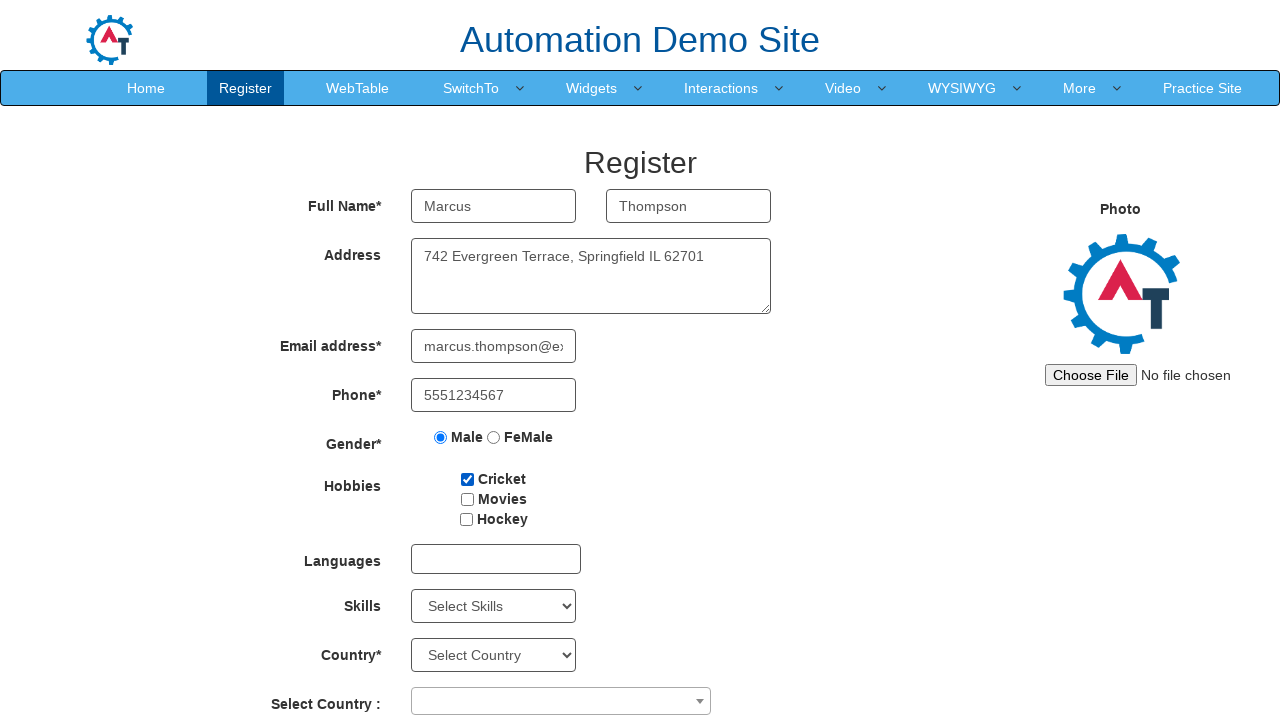